Adds a person to localStorage and verifies they appear in the list after refresh

Starting URL: https://tc-1-final-parte1.vercel.app/tabelaCadastro.html

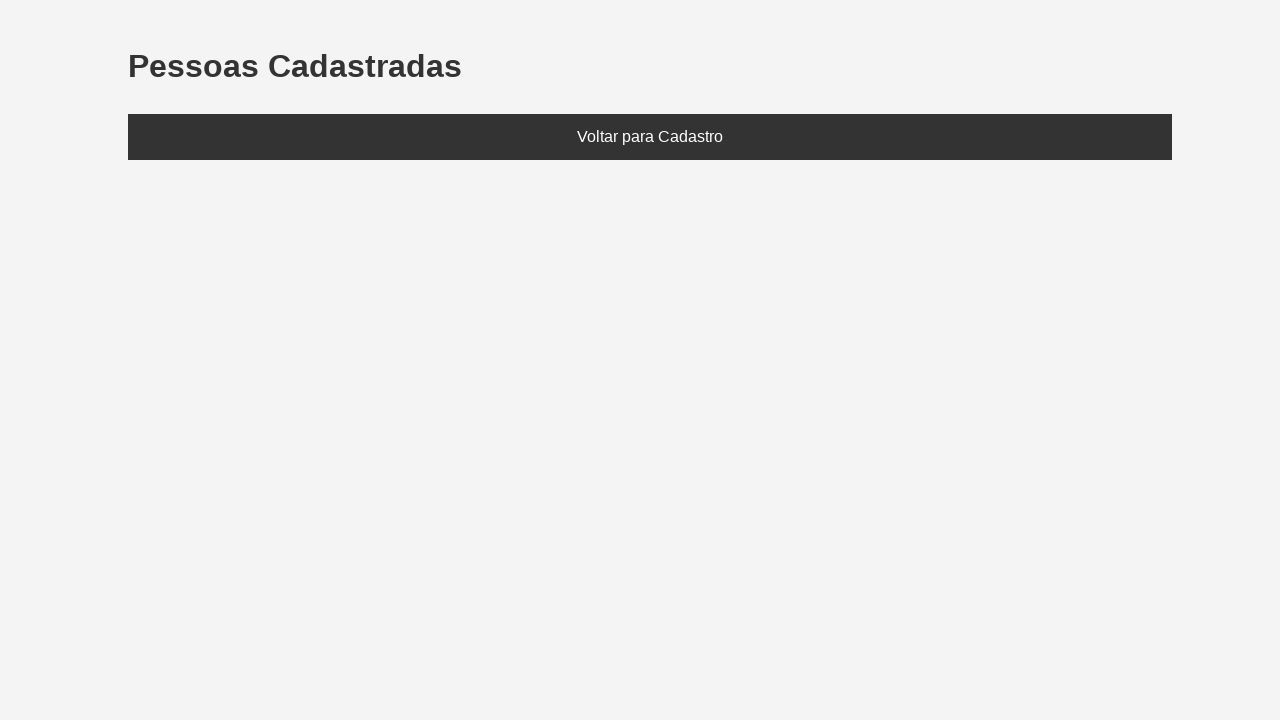

Set localStorage with test person Carlos (age 40)
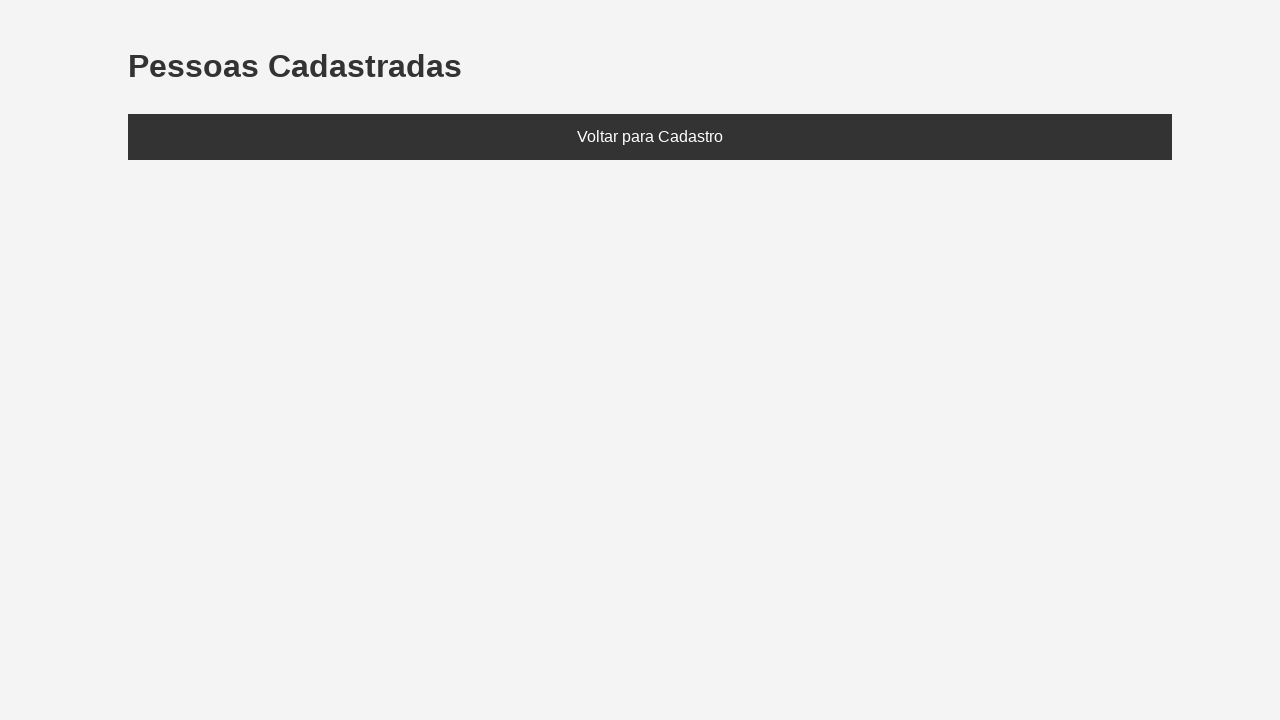

Reloaded the page to load data from localStorage
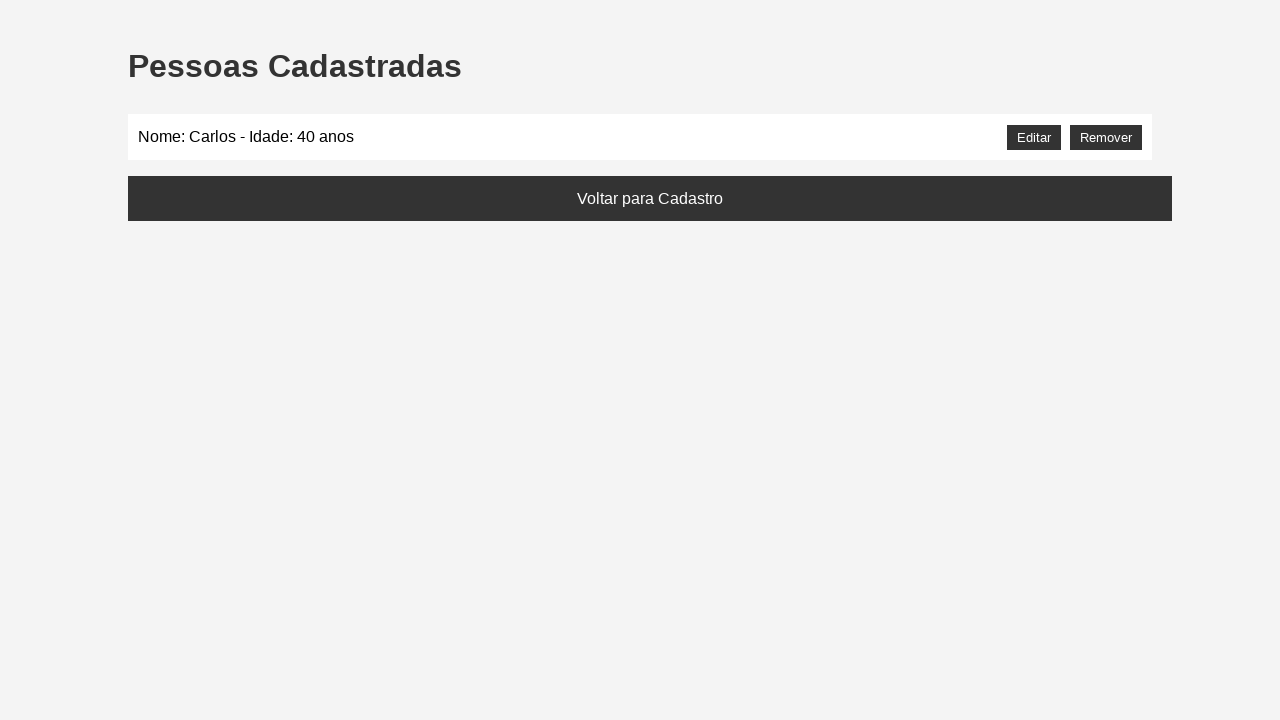

Located the people list element
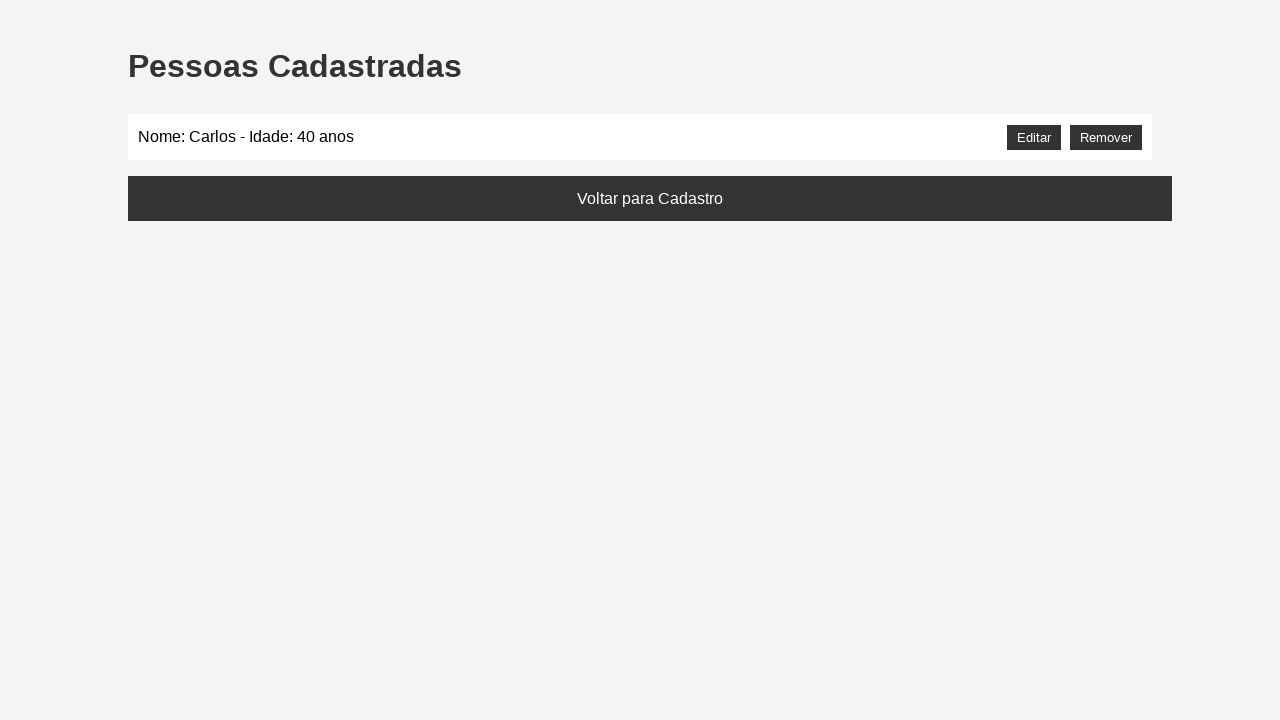

Verified that Carlos appears in the people list after refresh
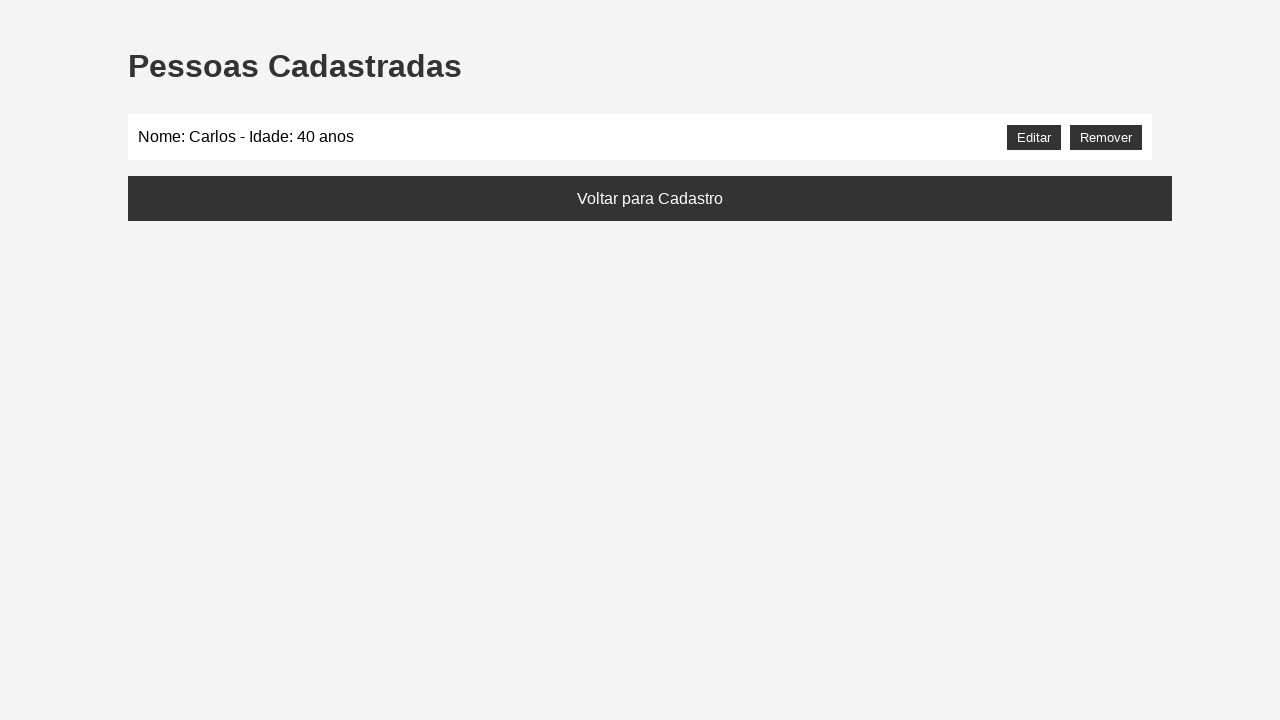

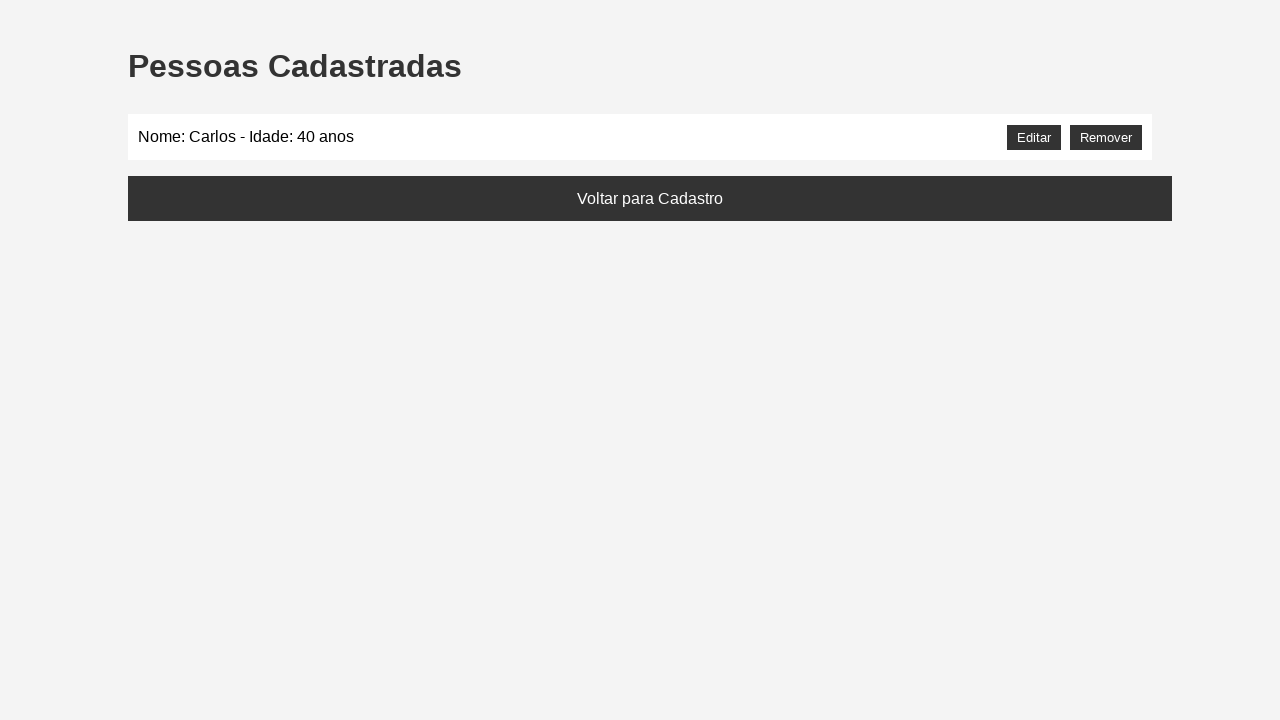